Performs a search, navigates back then forward, and verifies the search results page title

Starting URL: https://duckduckgo.com

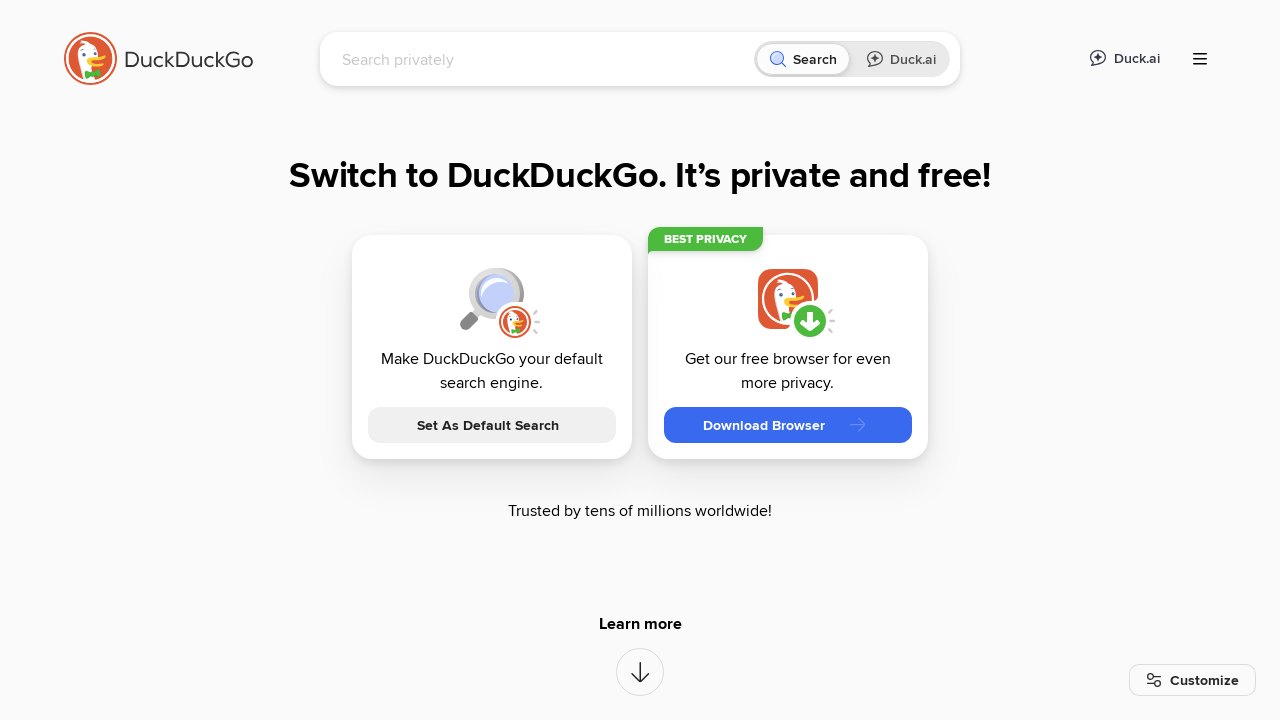

Filled search field with 'This is a test' on input[name='q']
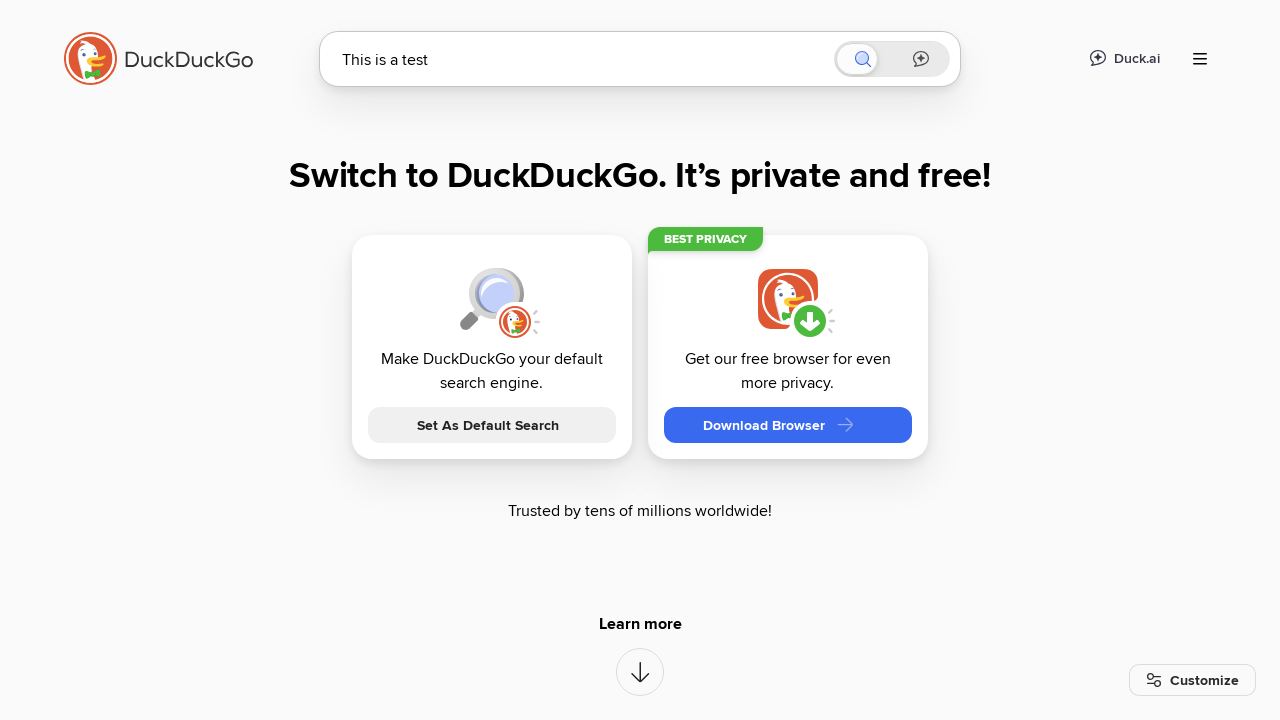

Pressed Enter to submit search query on input[name='q']
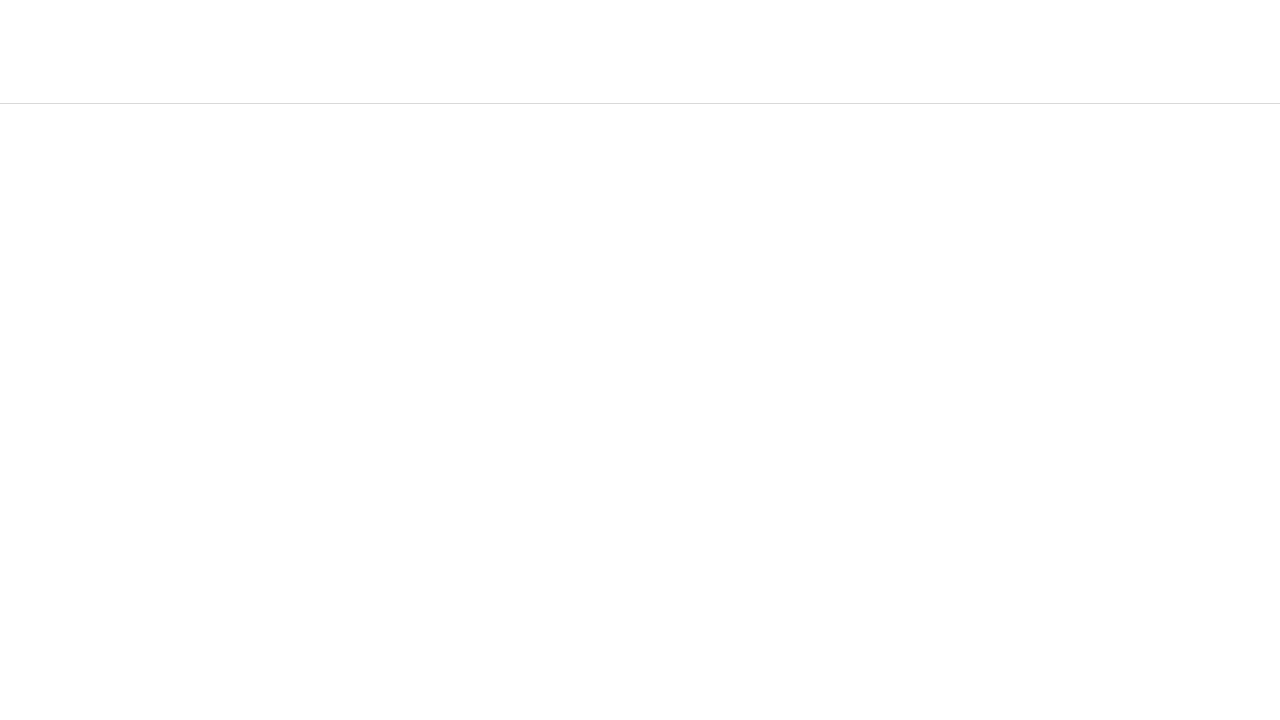

Navigated back to homepage
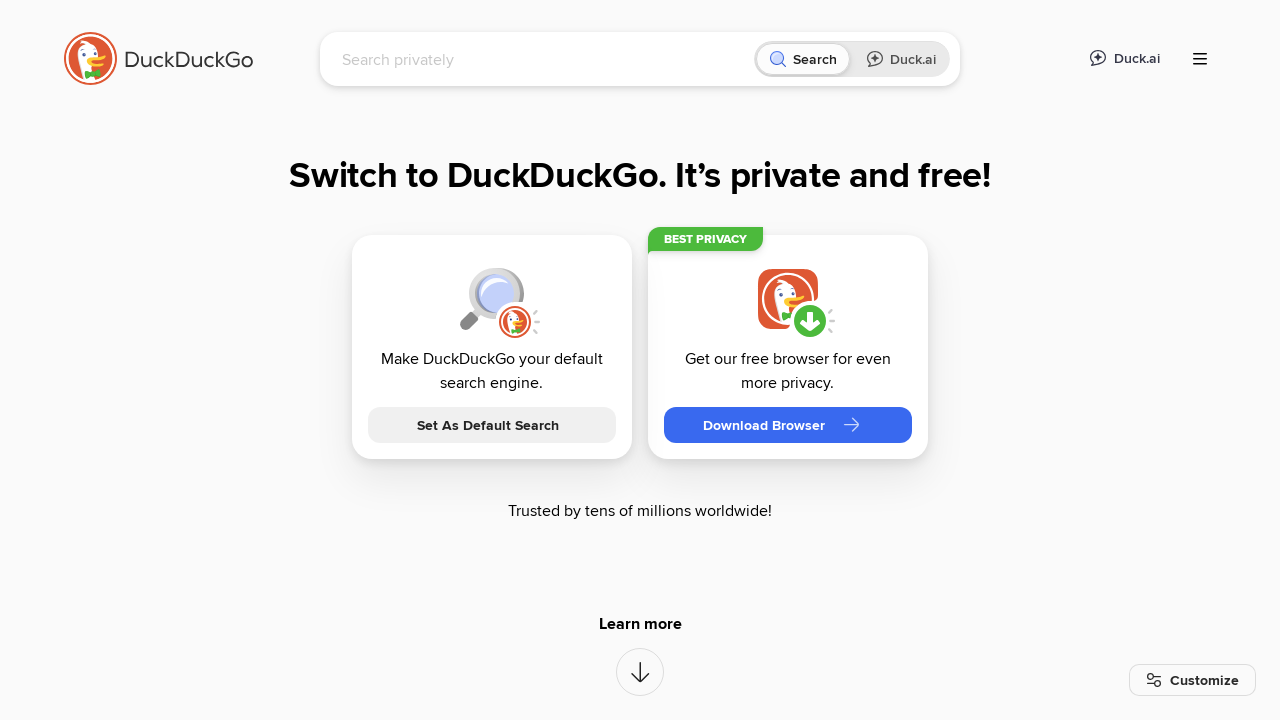

Navigated forward to search results page
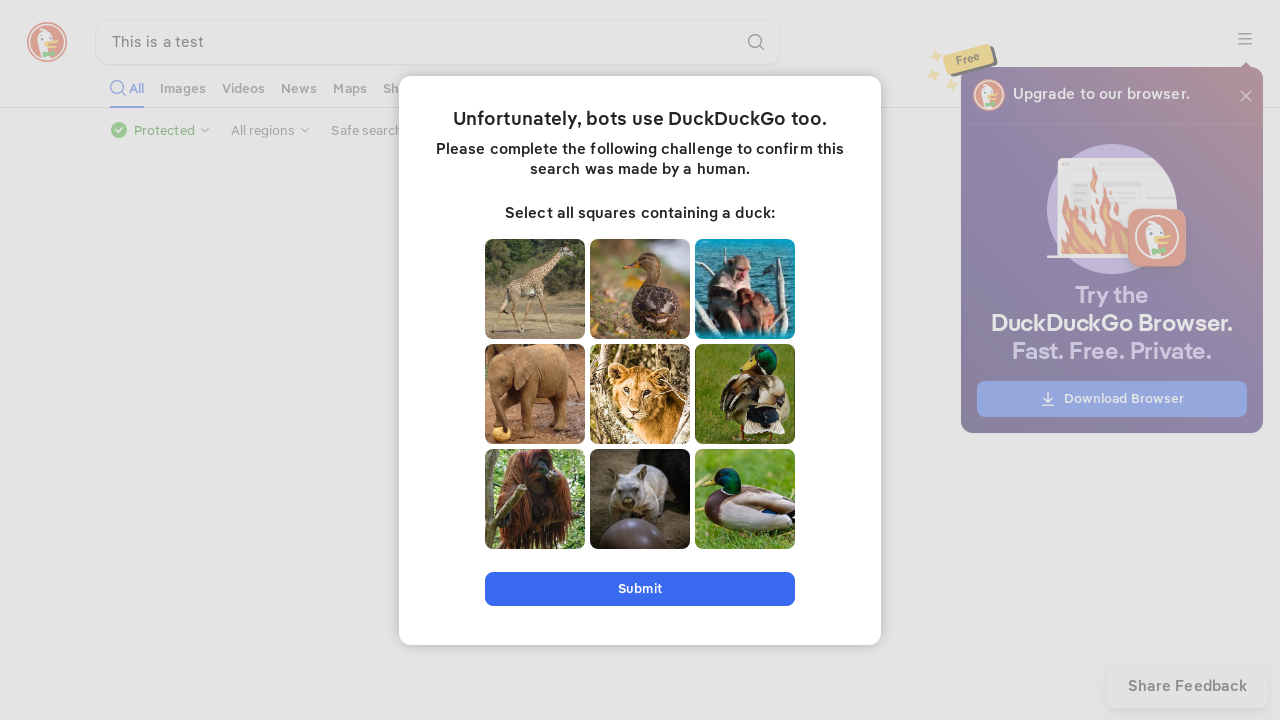

Waited for page to fully load
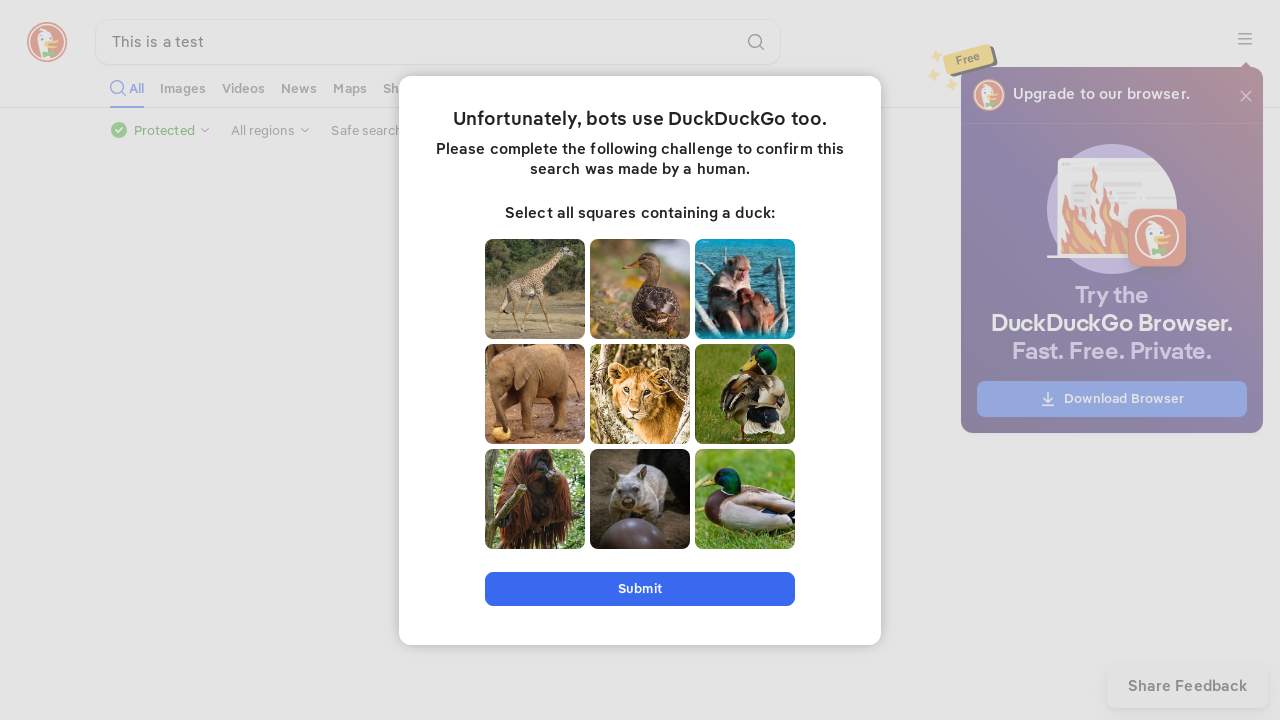

Verified search results page title matches expected value
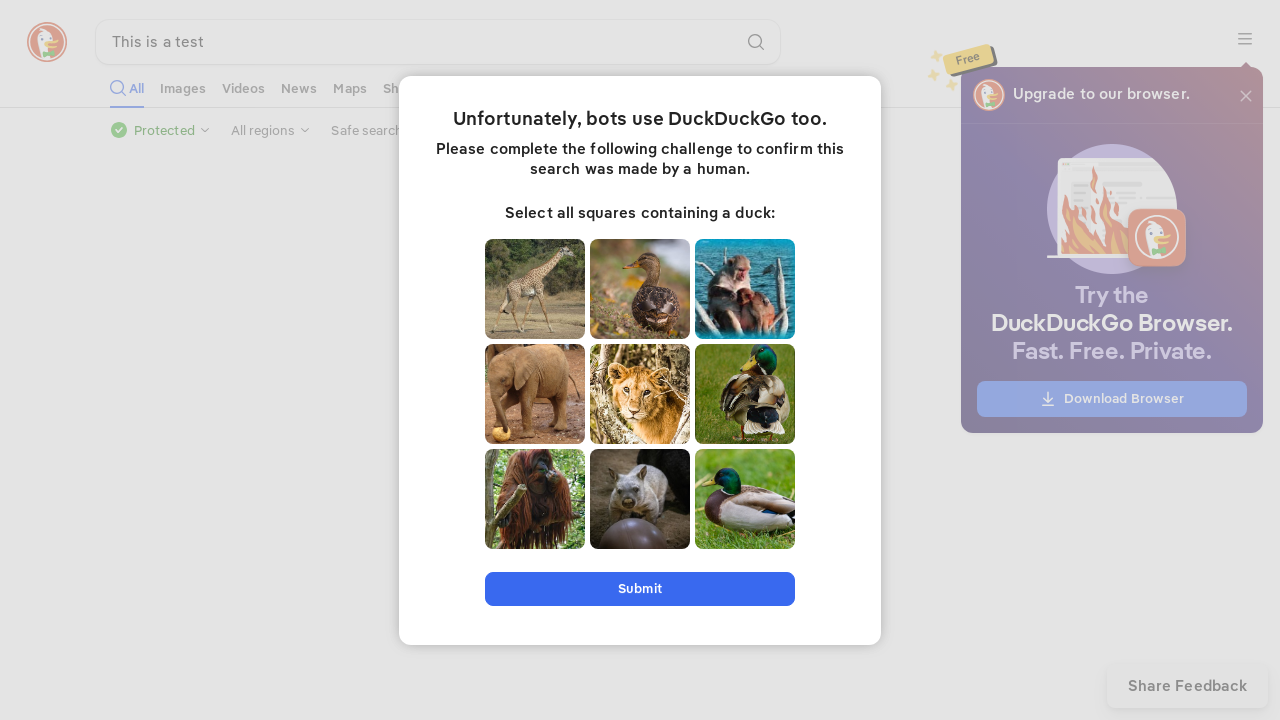

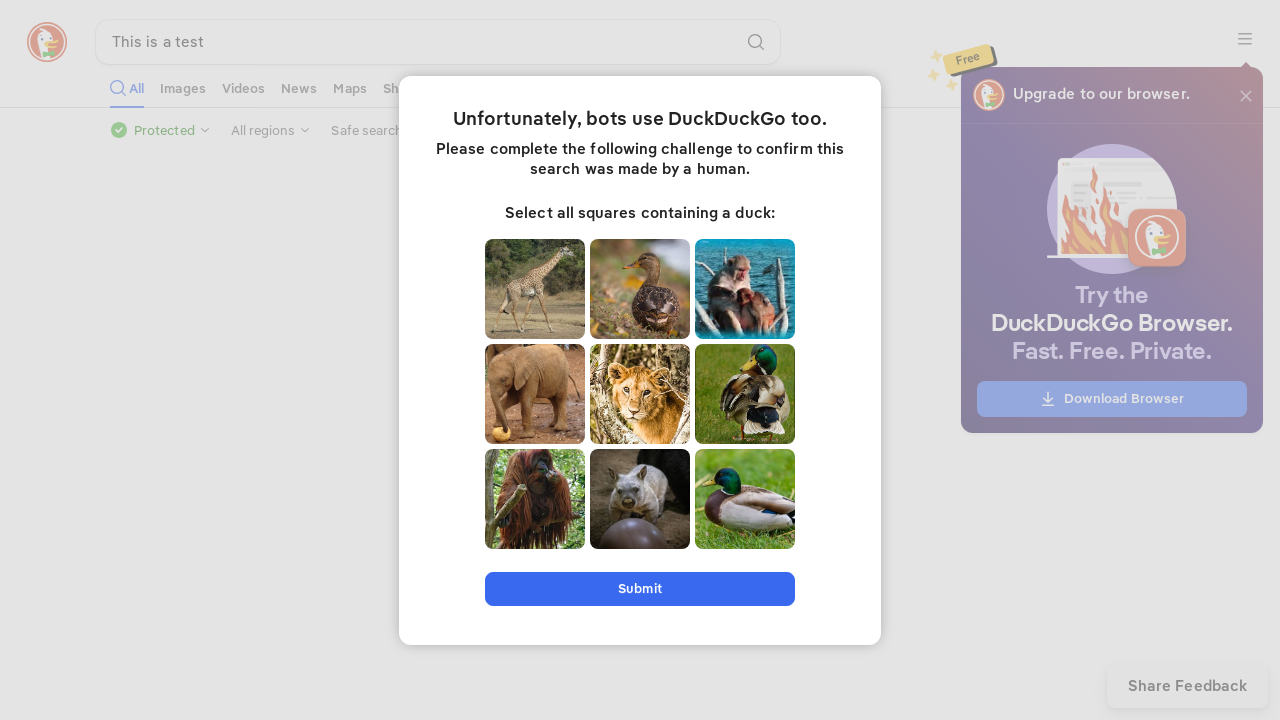